Tests the search functionality on Python.org by entering a search query "pycon" and verifying that search results are returned.

Starting URL: https://www.python.org

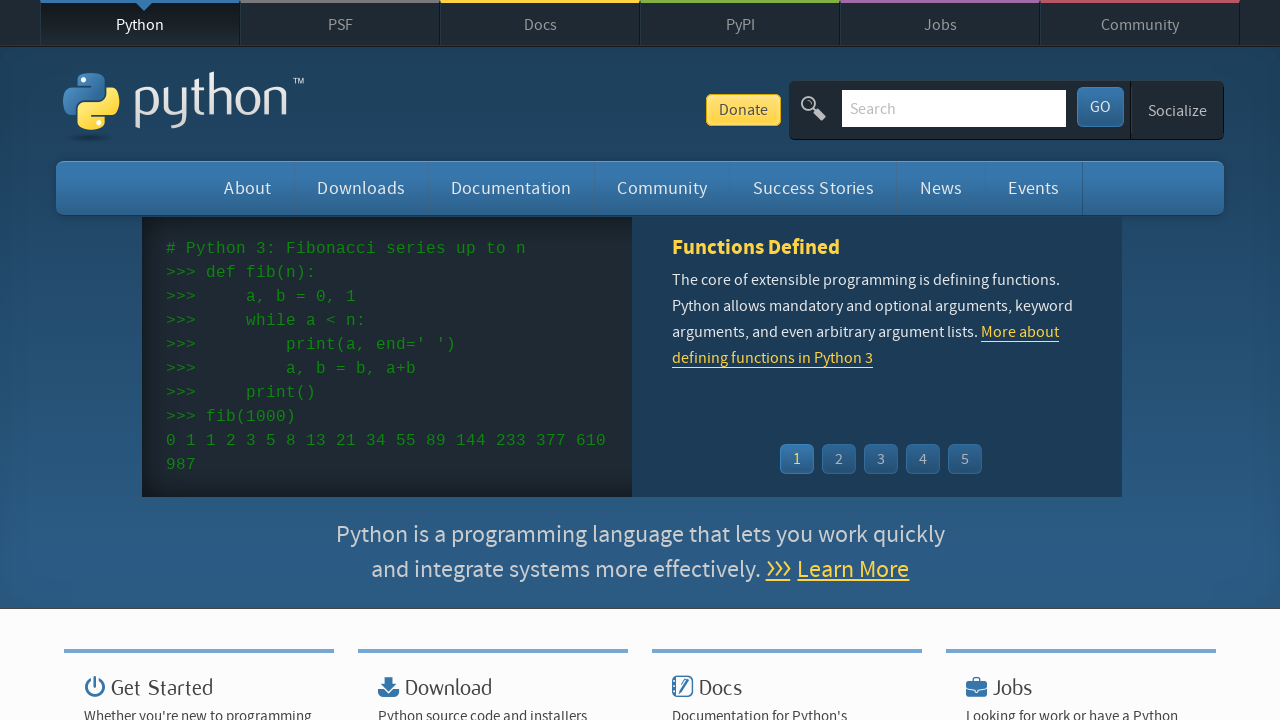

Verified page title contains 'python'
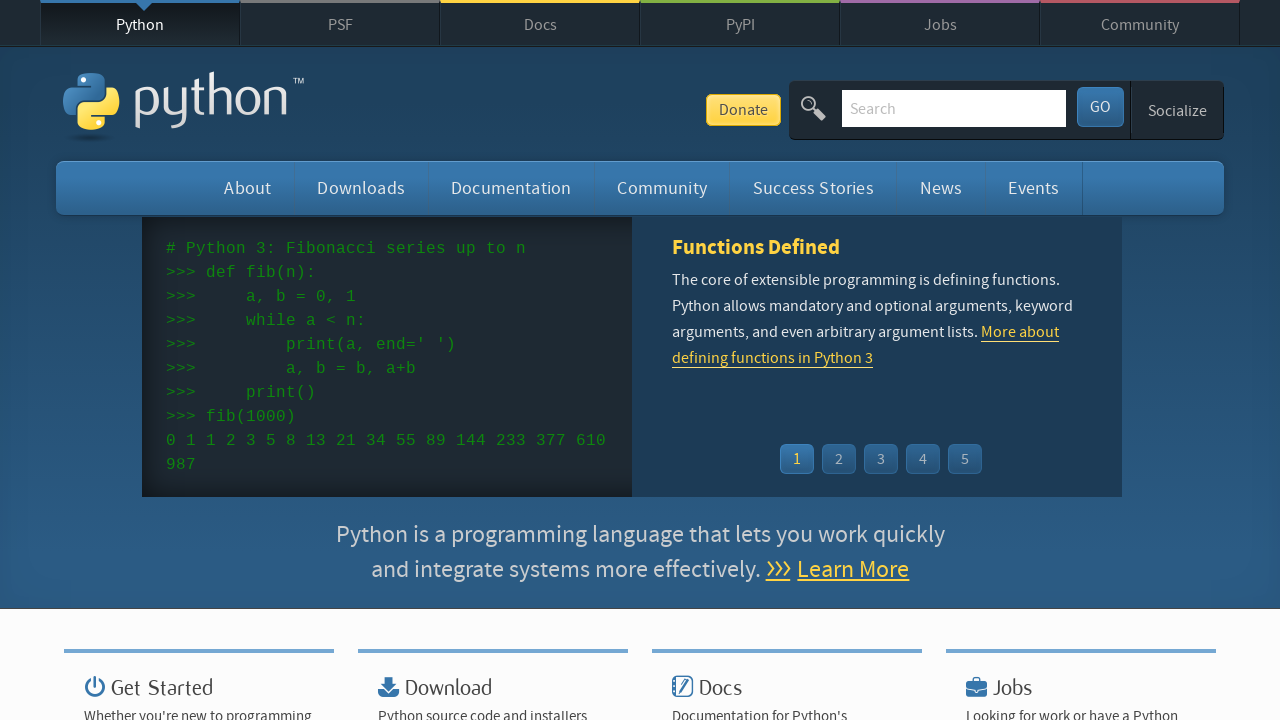

Filled search input with 'pycon' on input[name='q']
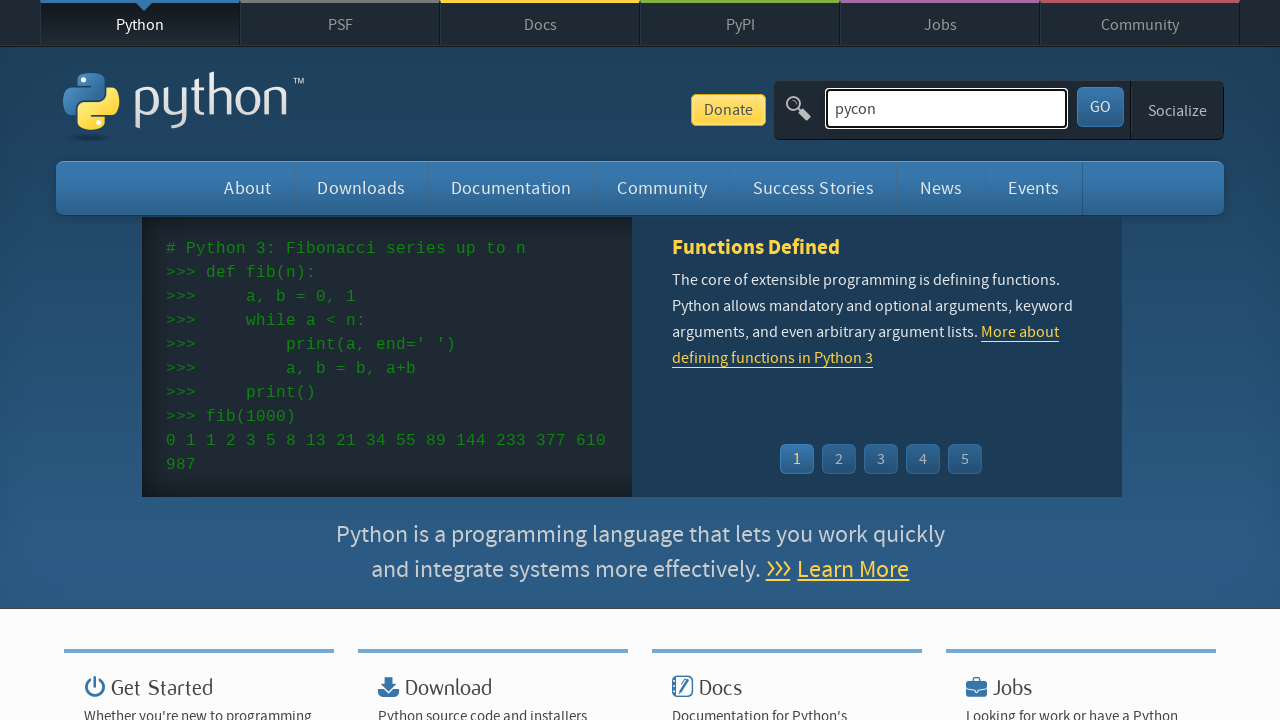

Pressed Enter to submit search query on input[name='q']
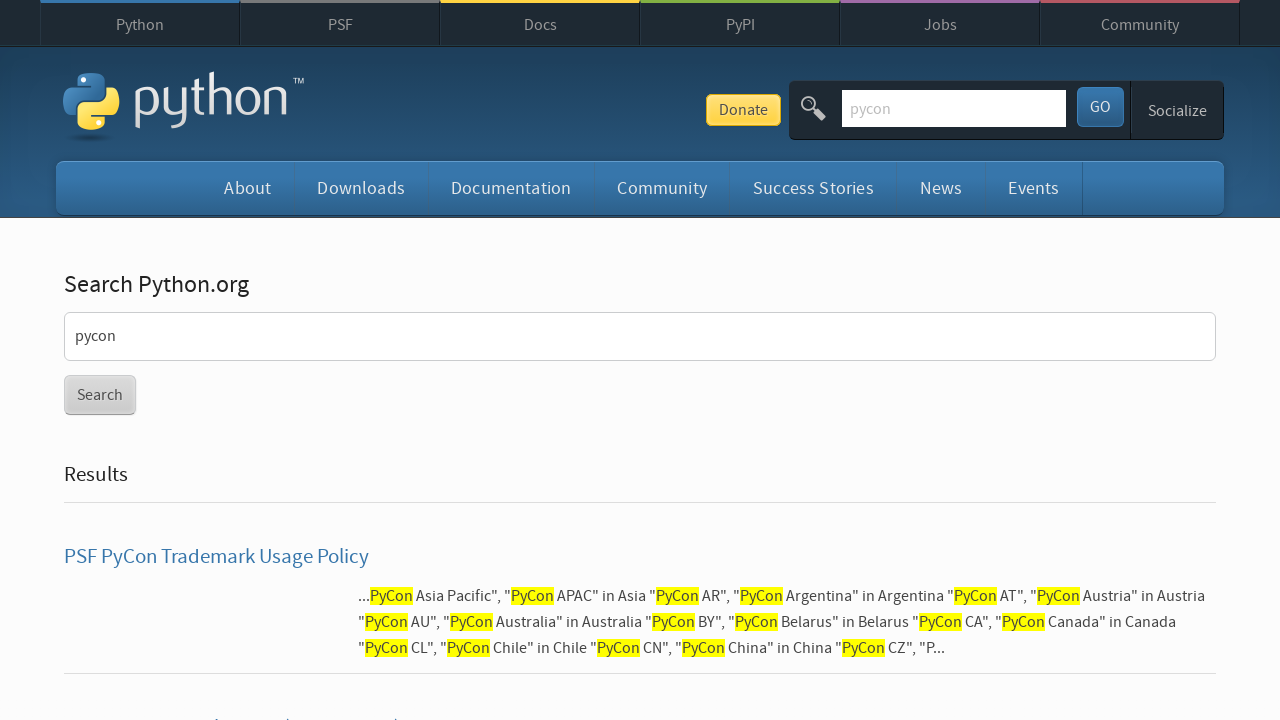

Waited for page to reach networkidle state
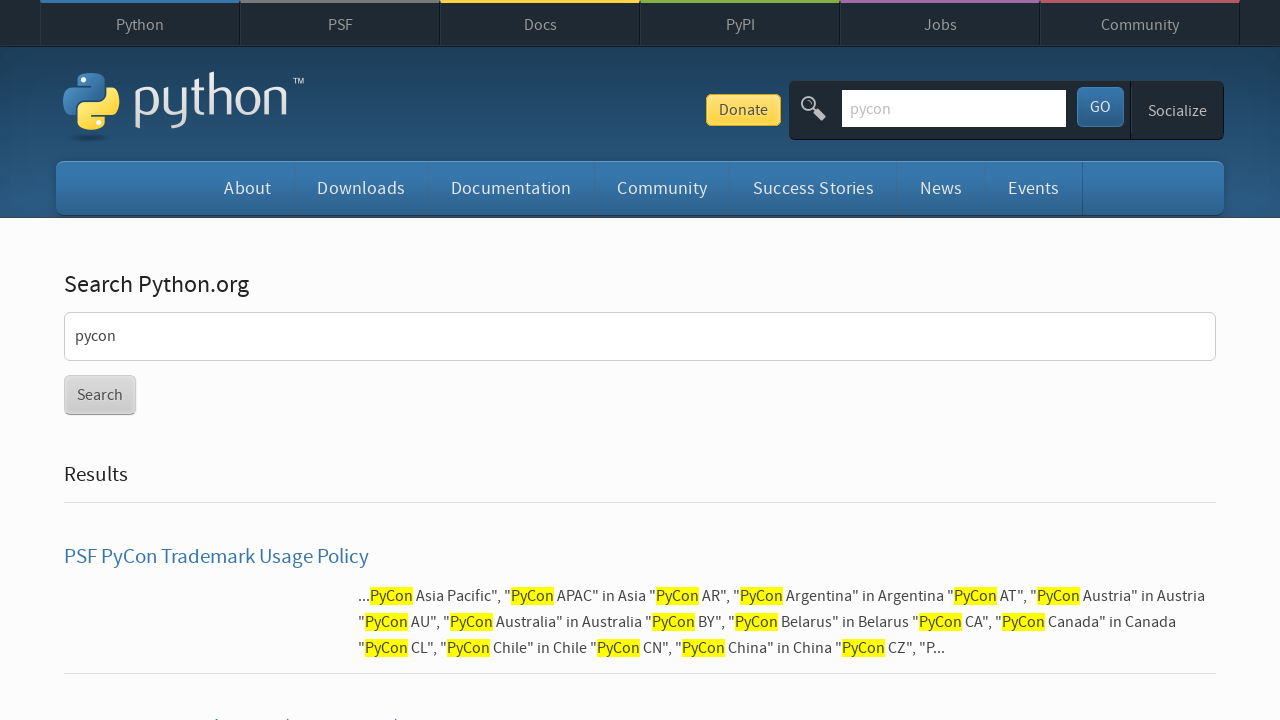

Verified search results are present (no 'No result found' message)
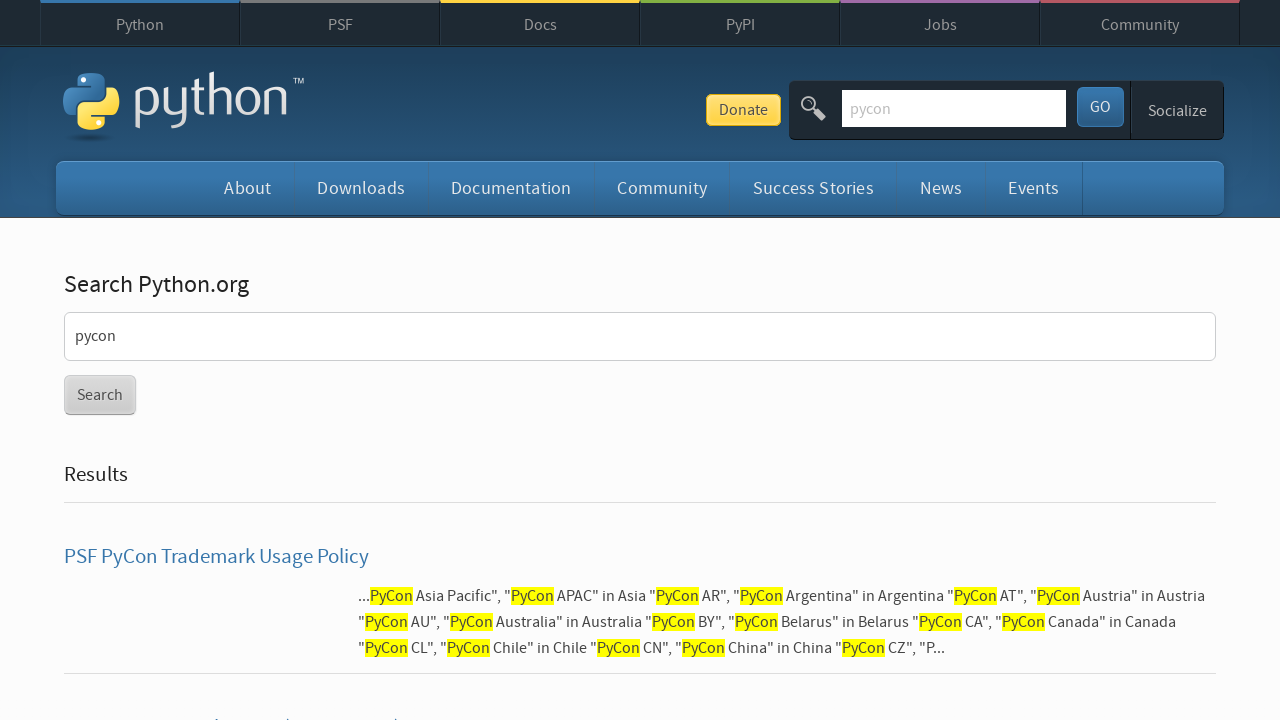

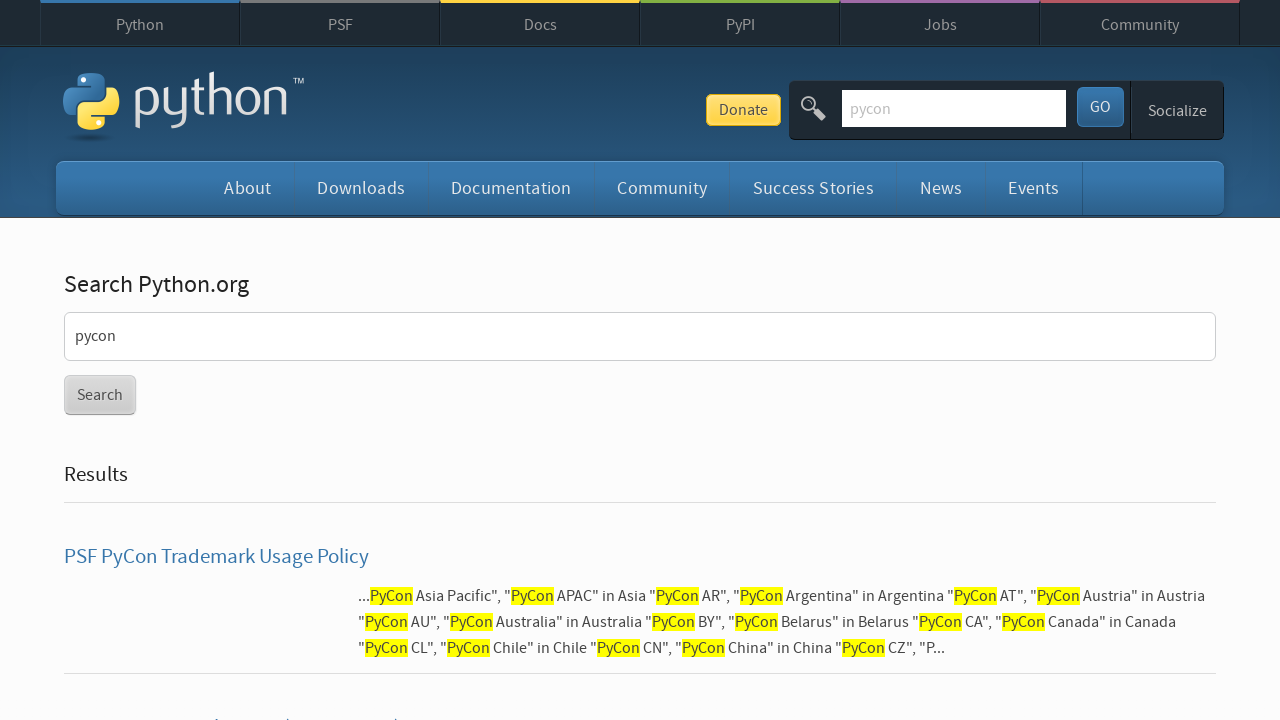